Selects a state value from the dropdown menu on the practice form

Starting URL: https://app.cloudqa.io/home/AutomationPracticeForm

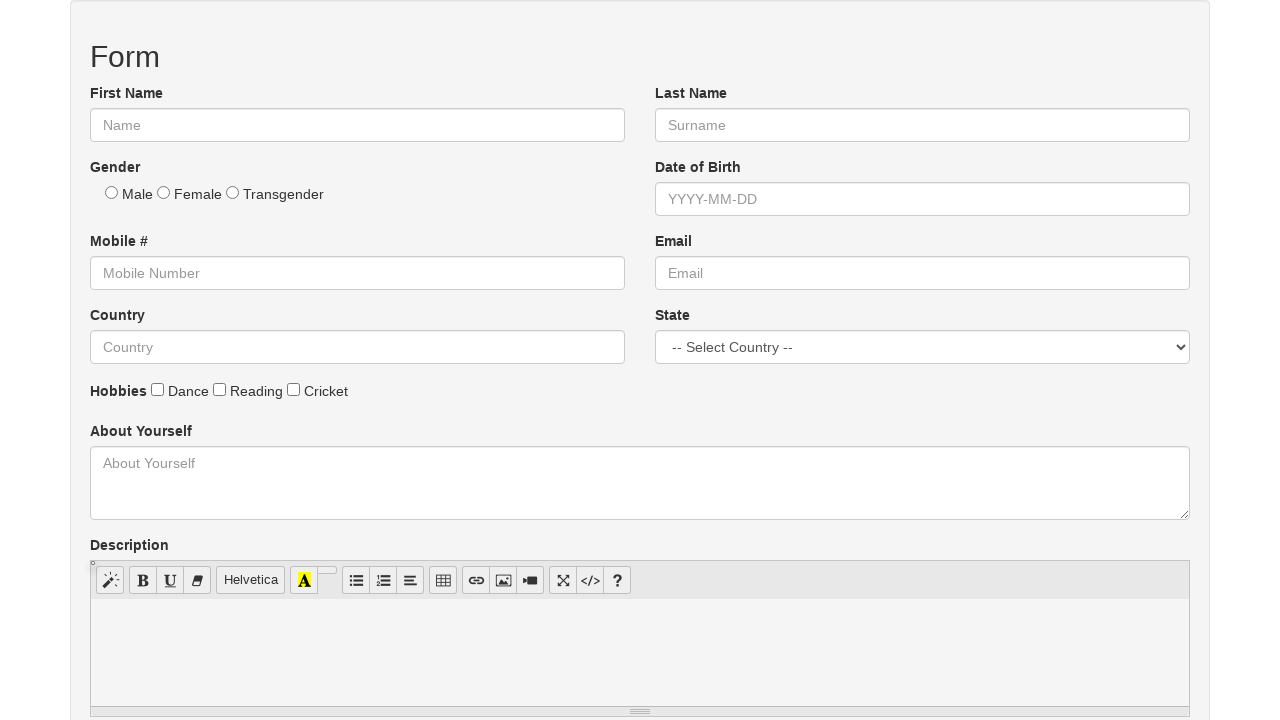

Navigated to AutomationPracticeForm
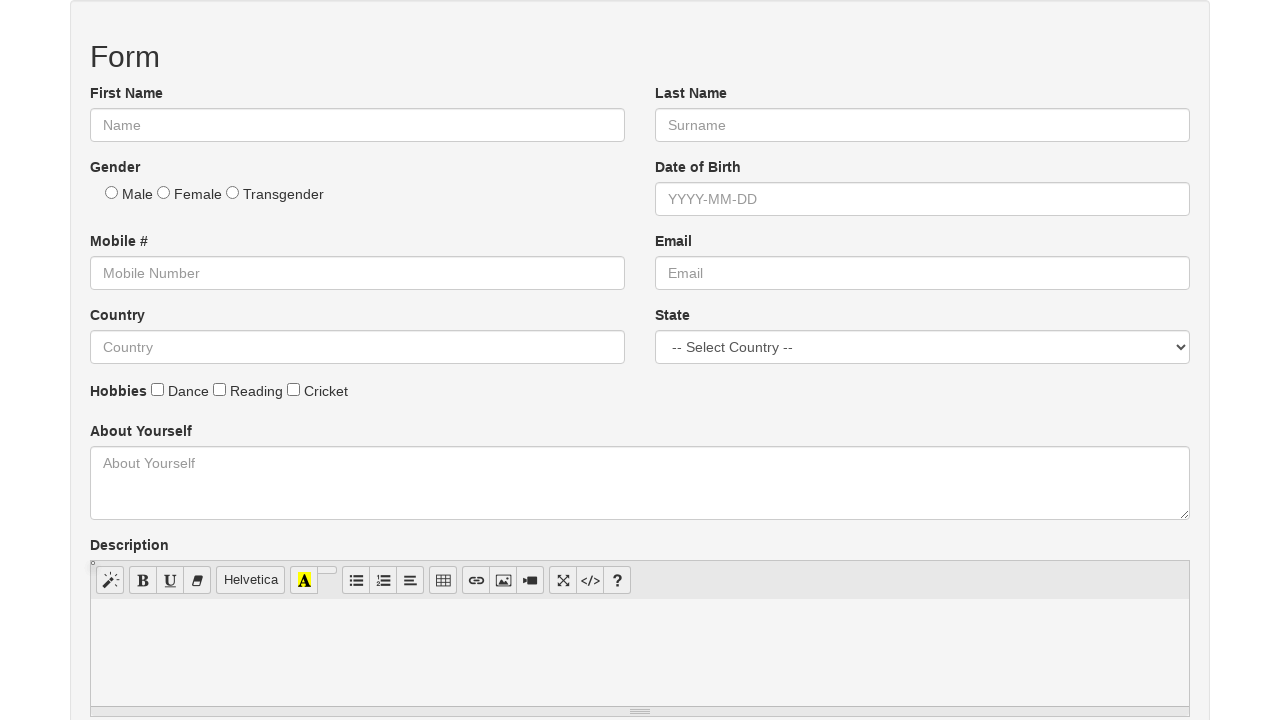

Selected 'India' from the state dropdown menu on select[name='State']
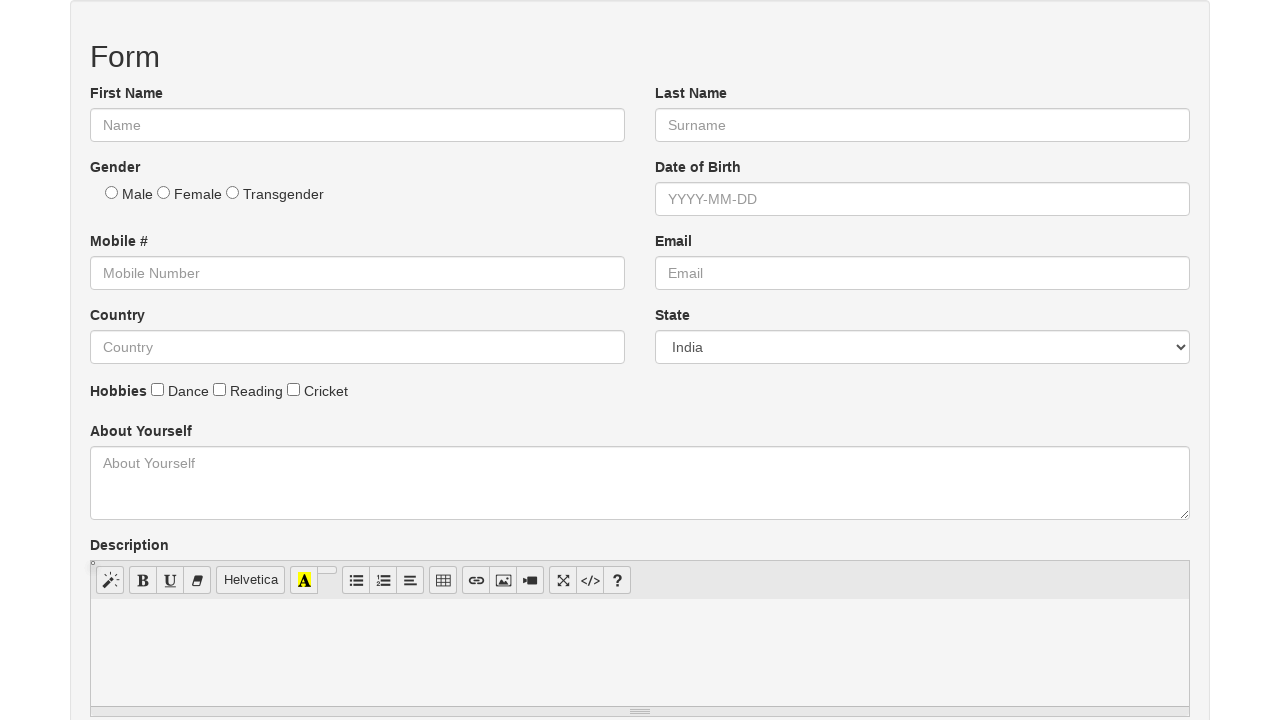

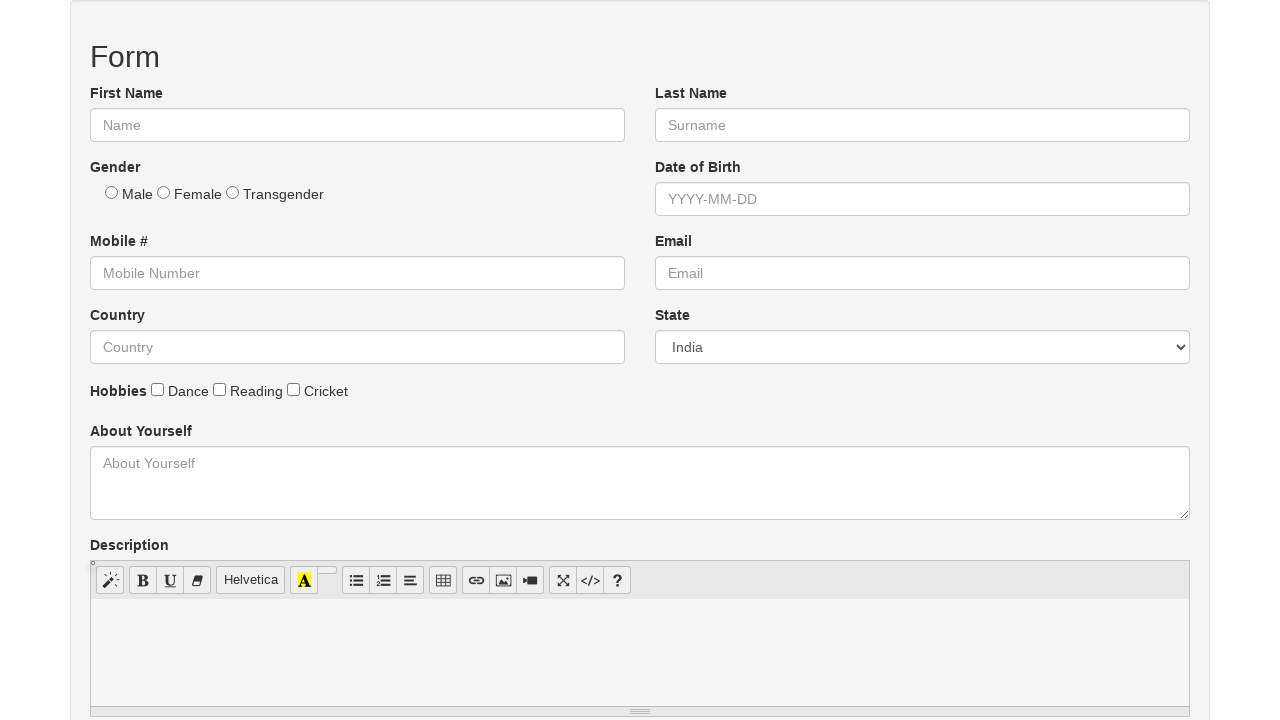